Navigates to a Steam game page and verifies that game information elements like tags and title are displayed.

Starting URL: https://store.steampowered.com/app/1245620/

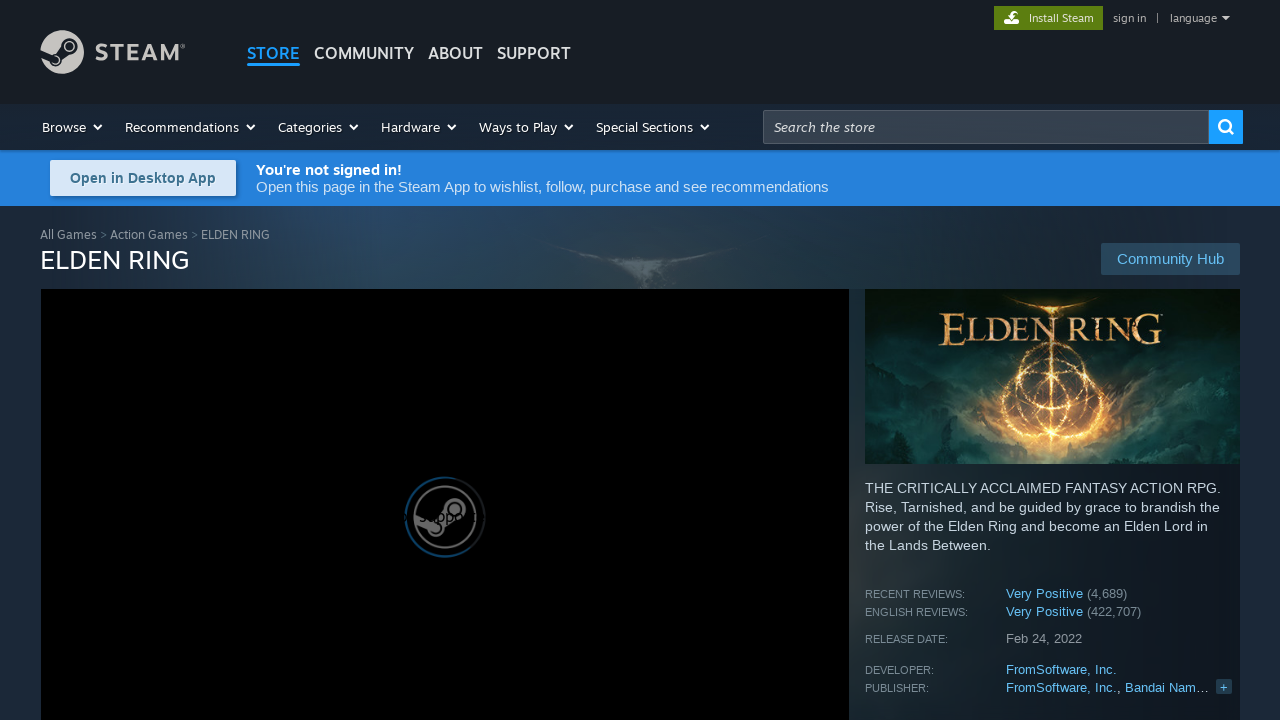

Waited for game title element to load
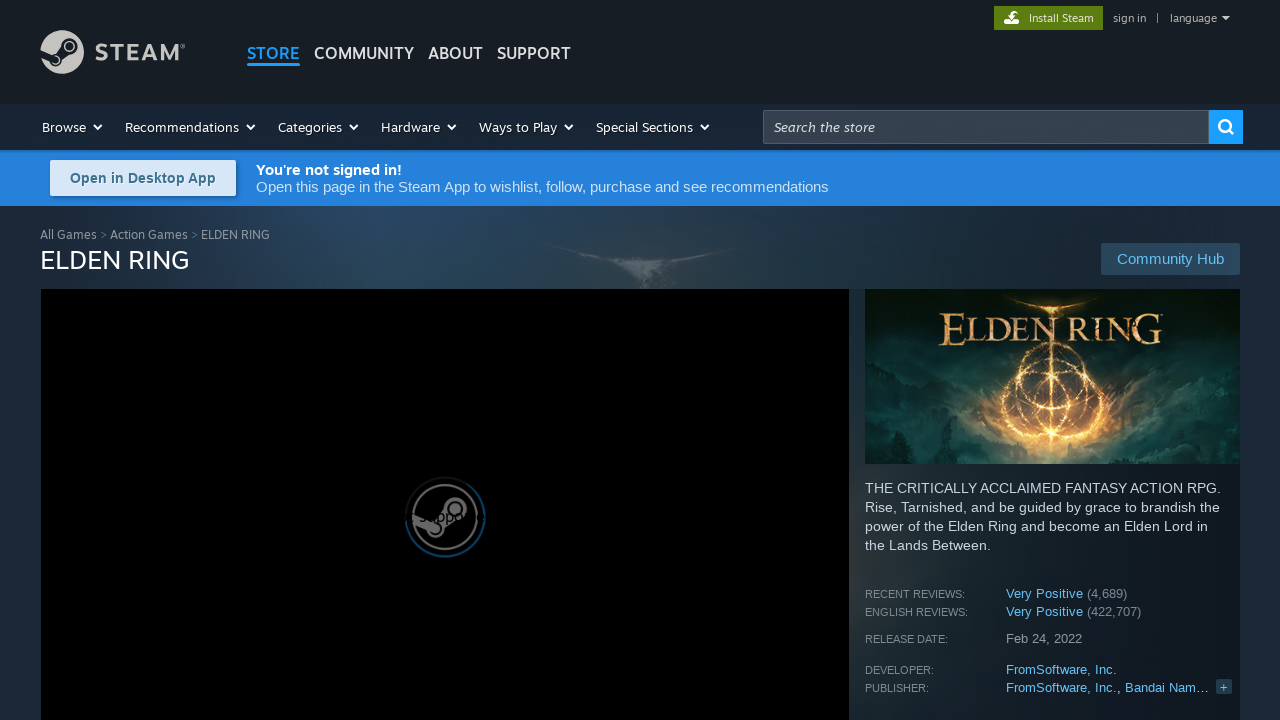

Waited for tags section to become visible
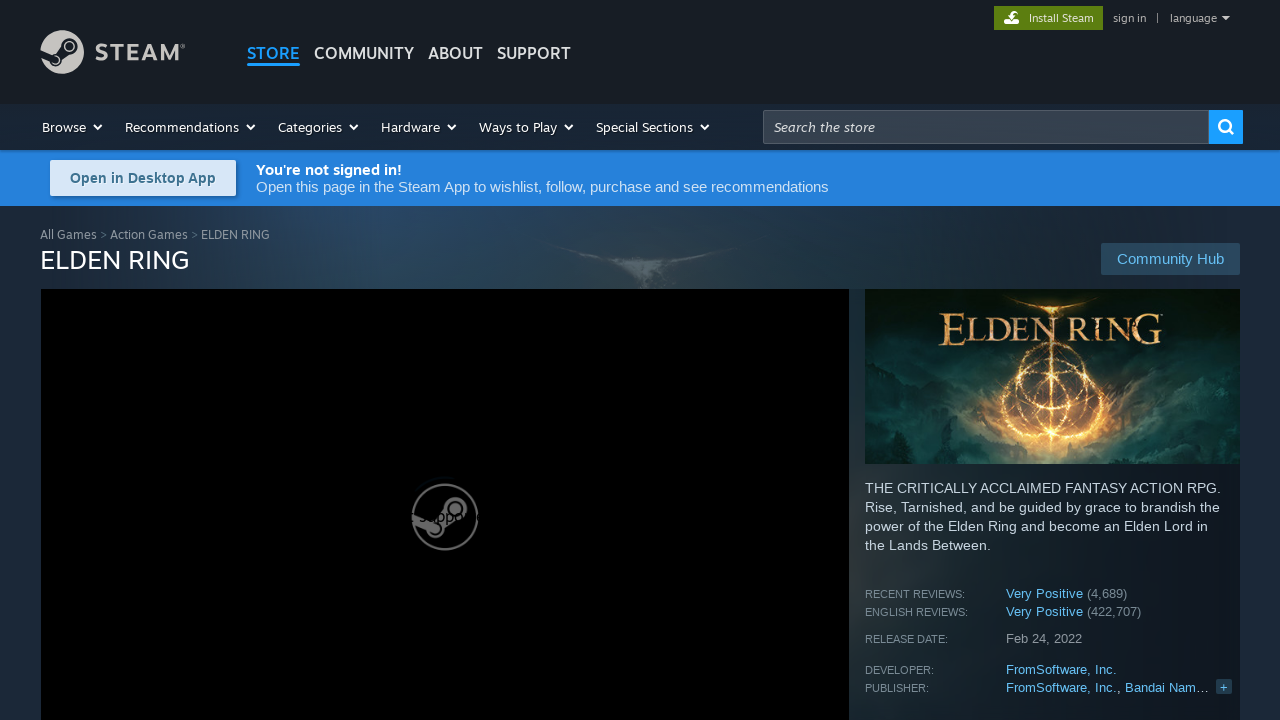

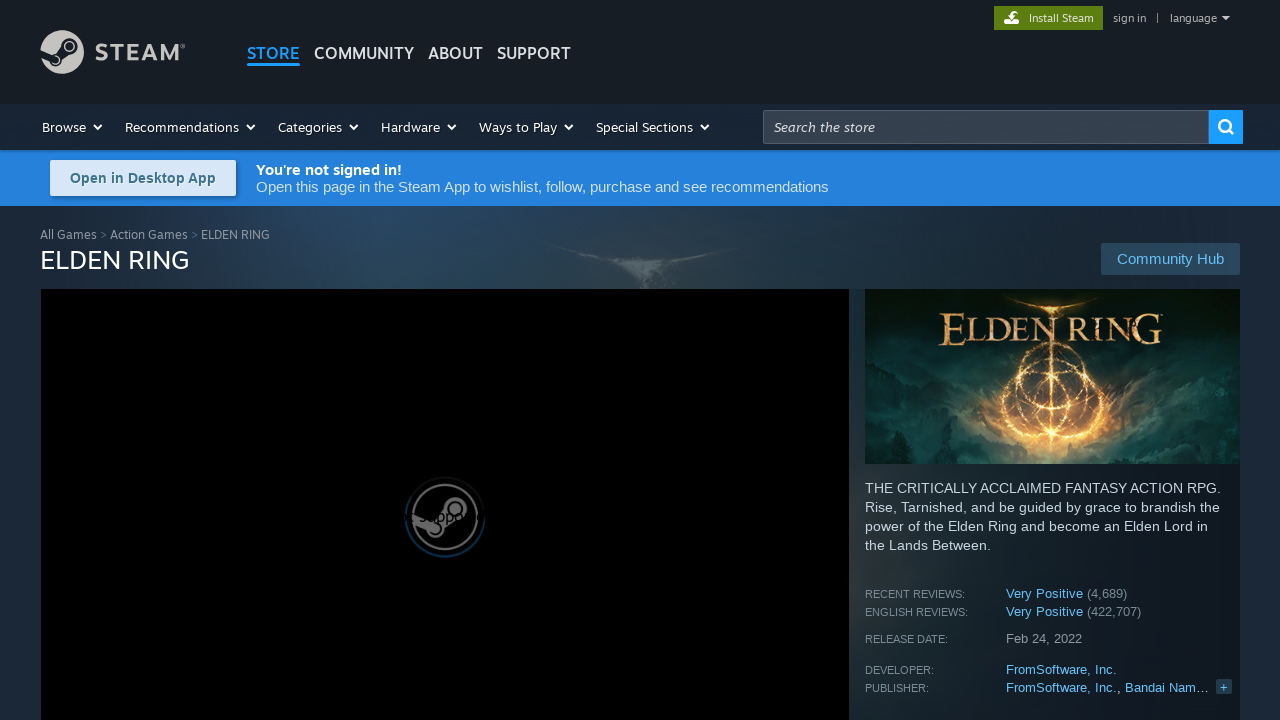